Tests login with invalid credentials and verifies the error message text

Starting URL: https://the-internet.herokuapp.com/

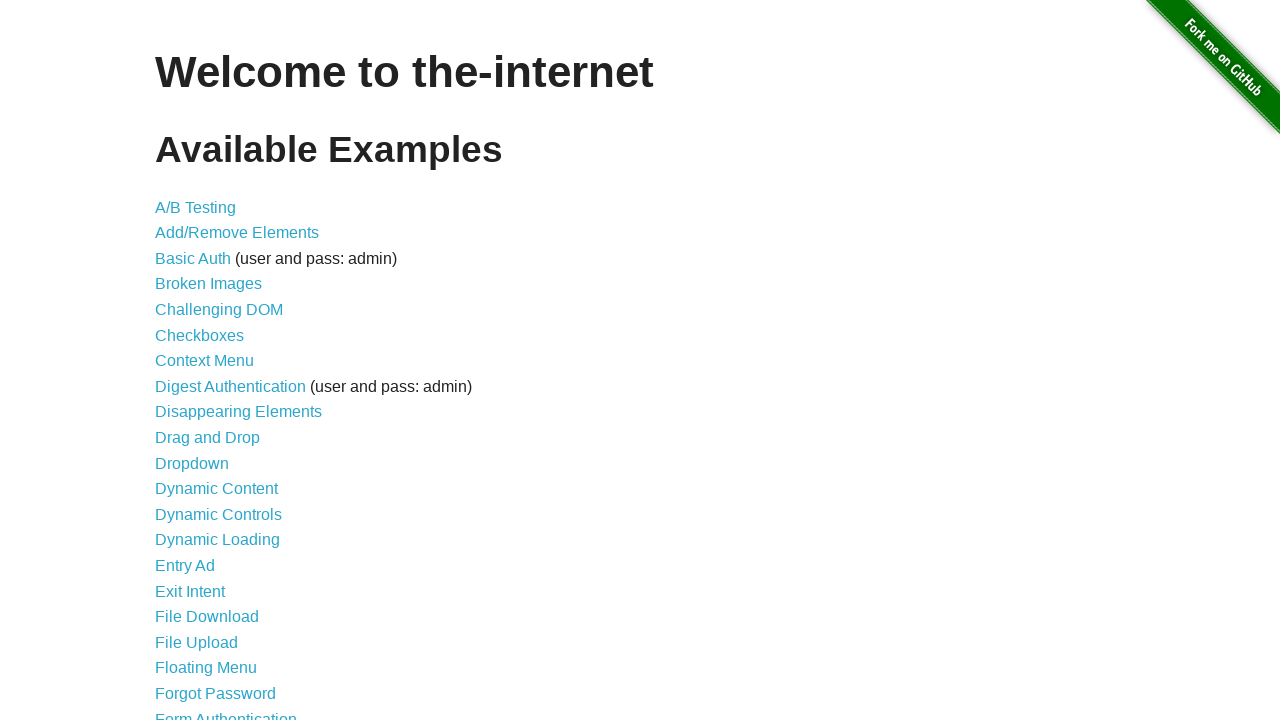

Clicked on Form Authentication link at (226, 712) on text=Form Authentication
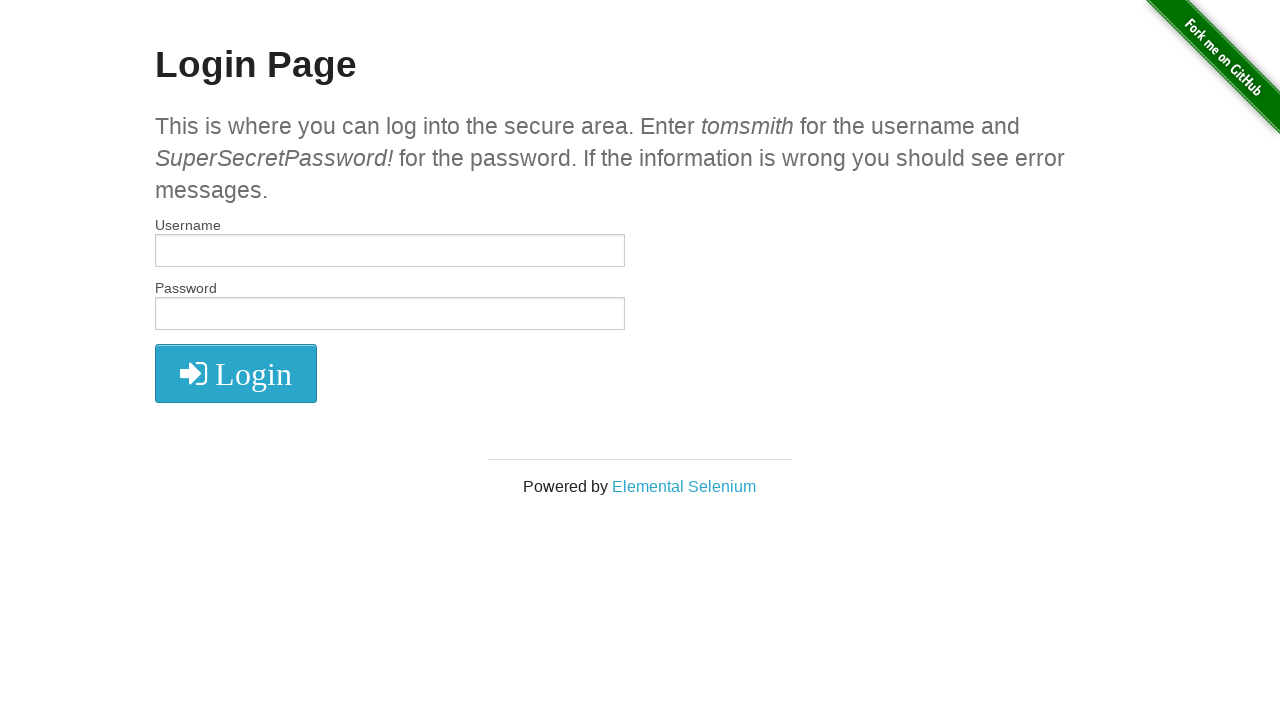

Filled username field with invalid username 'testuser456' on input[name='username']
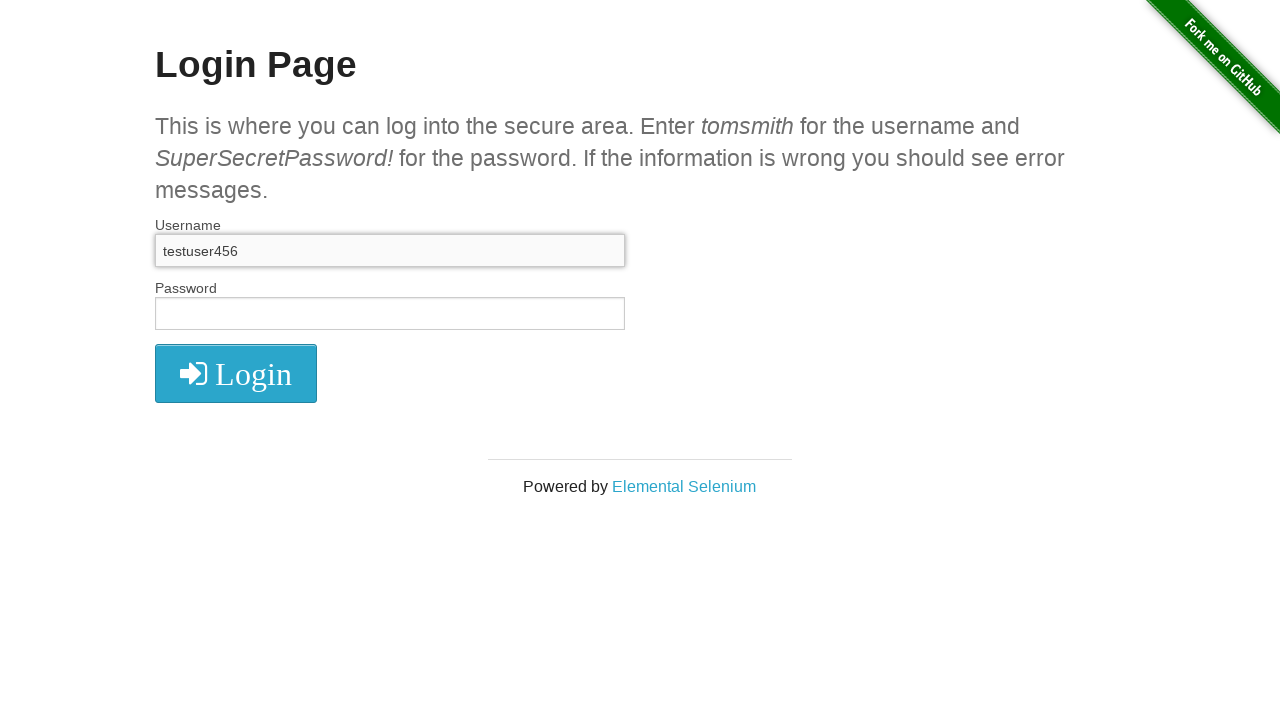

Filled password field with invalid password 'testpass789' on input[name='password']
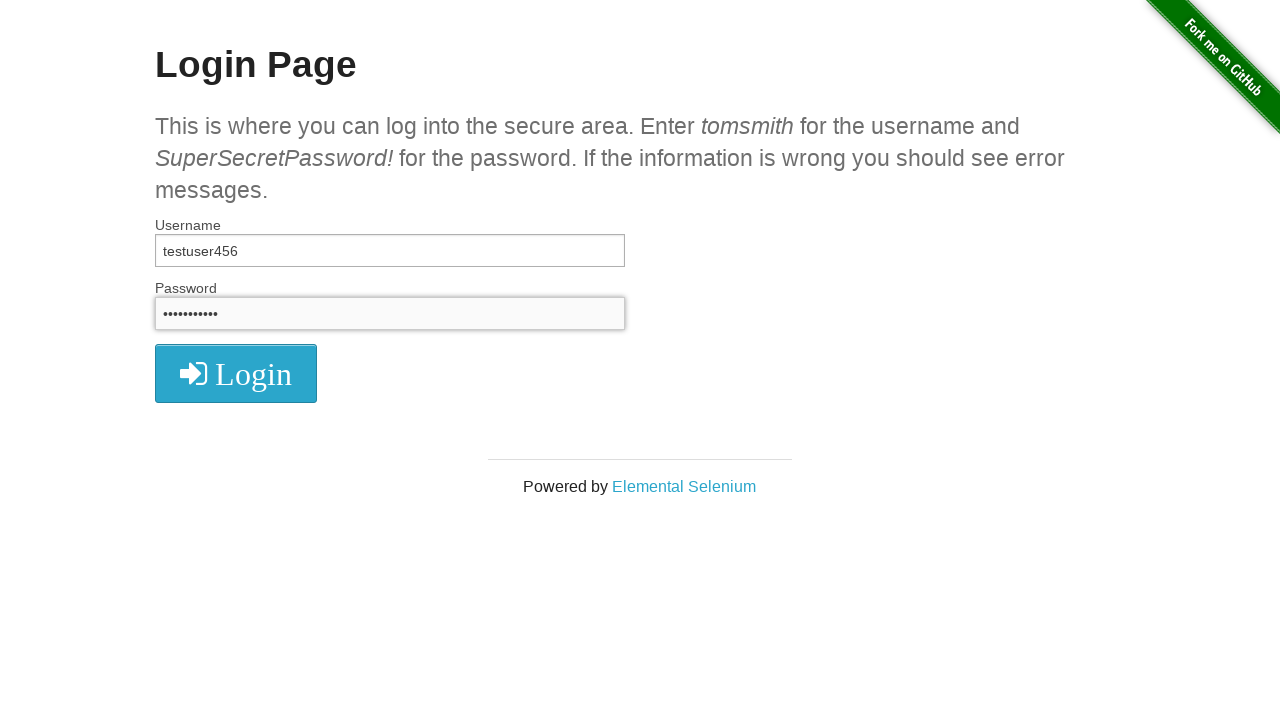

Clicked login button to attempt authentication at (236, 373) on .radius
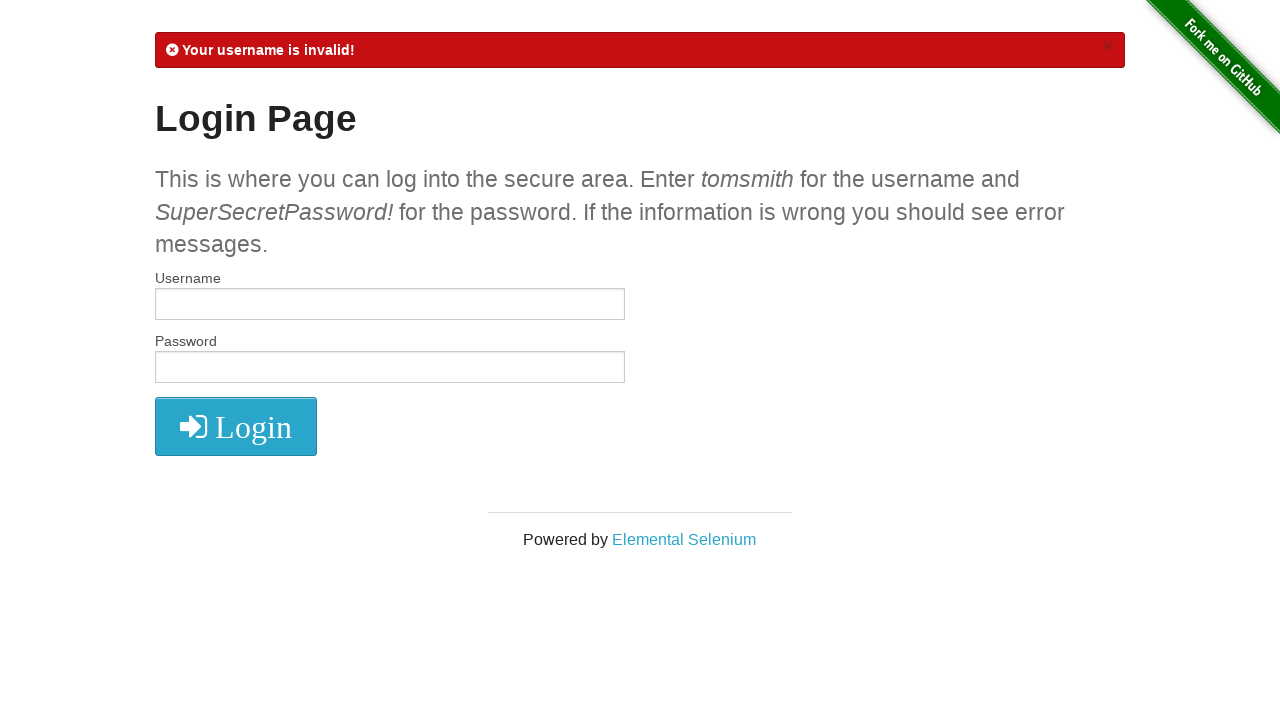

Retrieved error message text from flash messages element
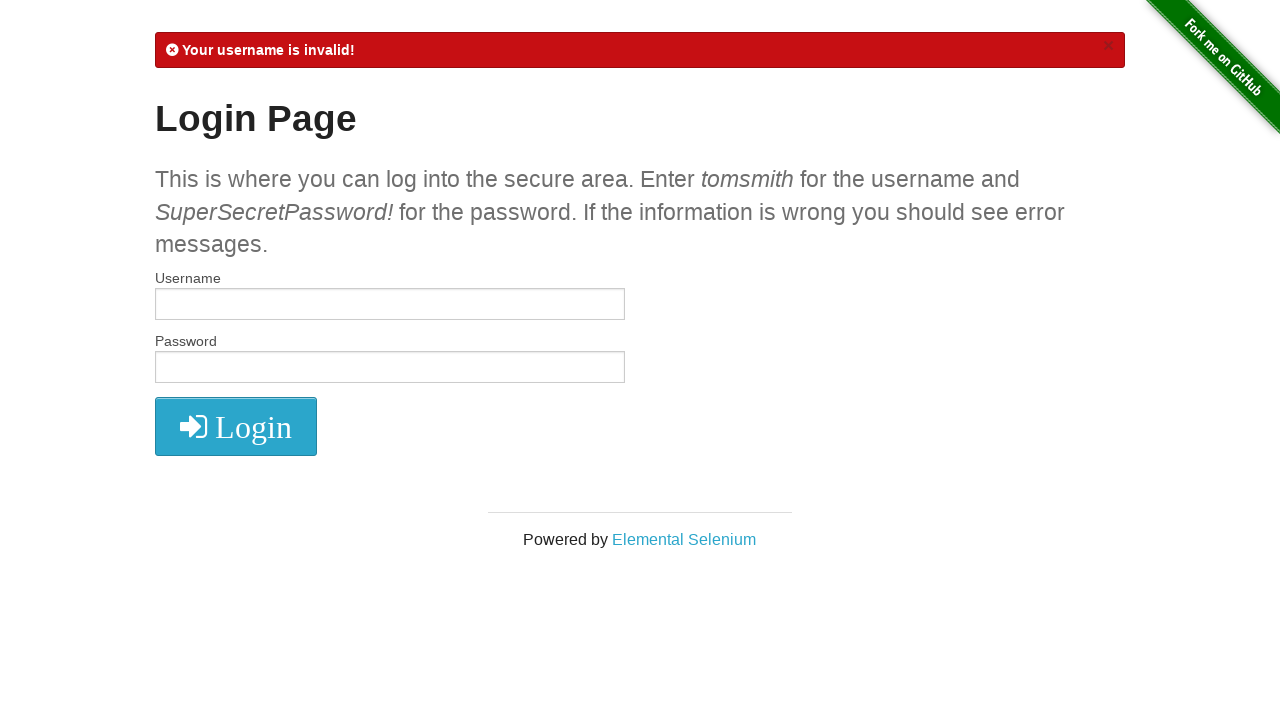

Verified that error message contains 'Your username is invalid!' text
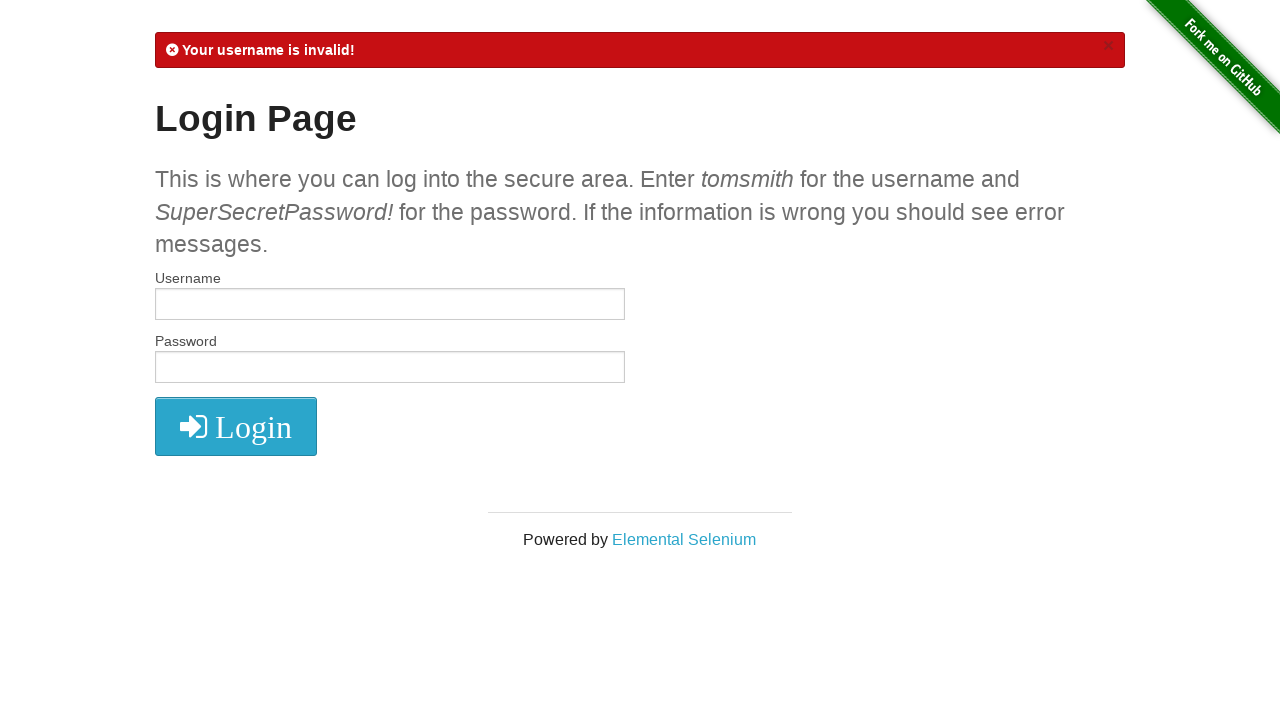

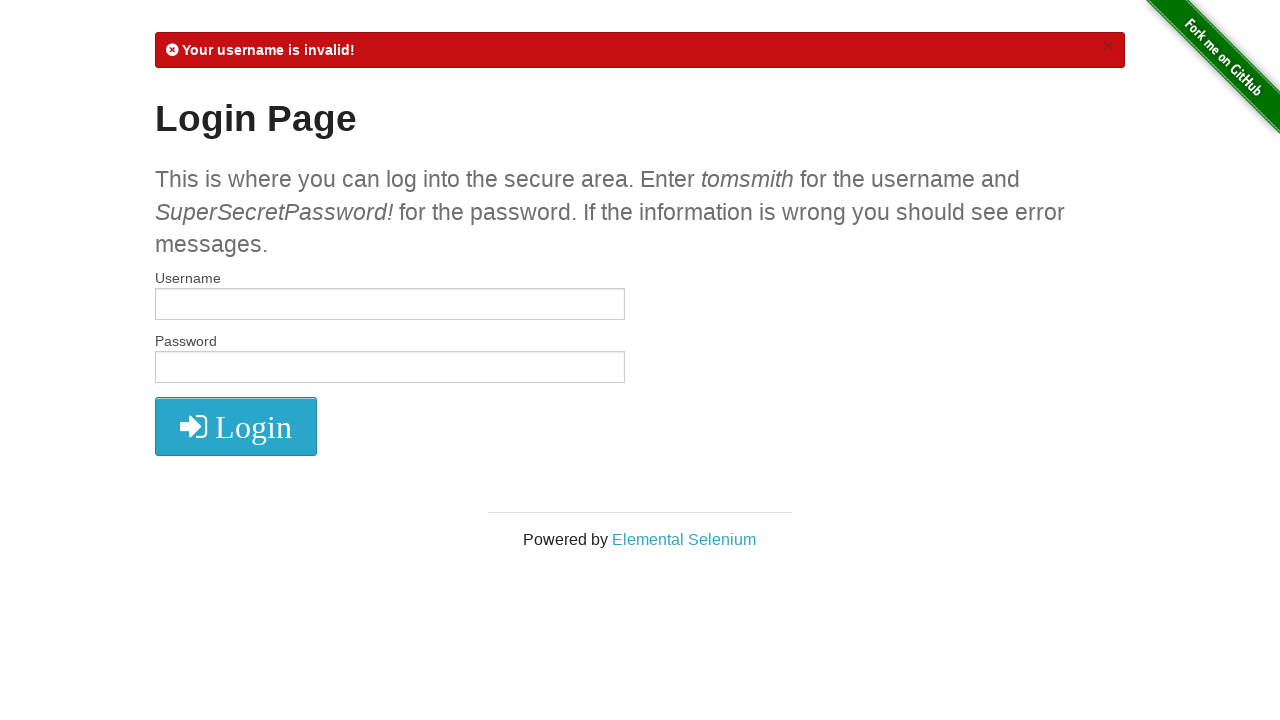